Tests that the currently applied filter is highlighted in the navigation

Starting URL: https://demo.playwright.dev/todomvc

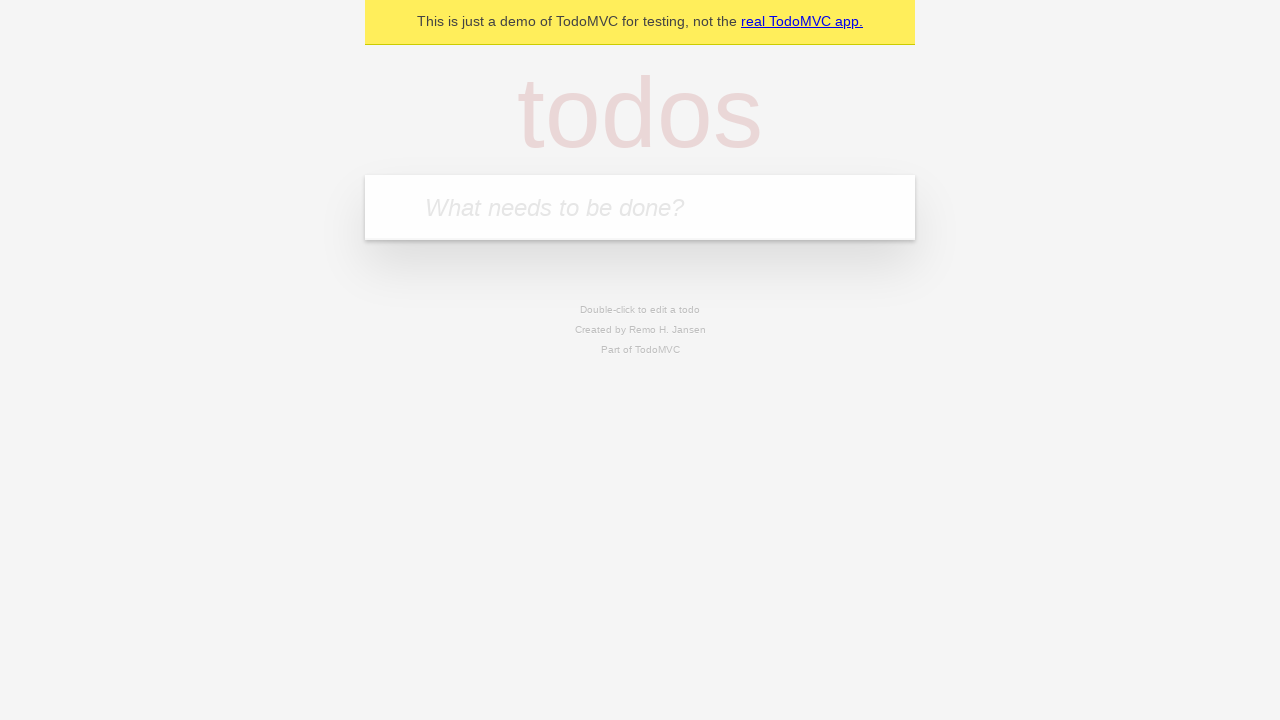

Navigated to TodoMVC demo application
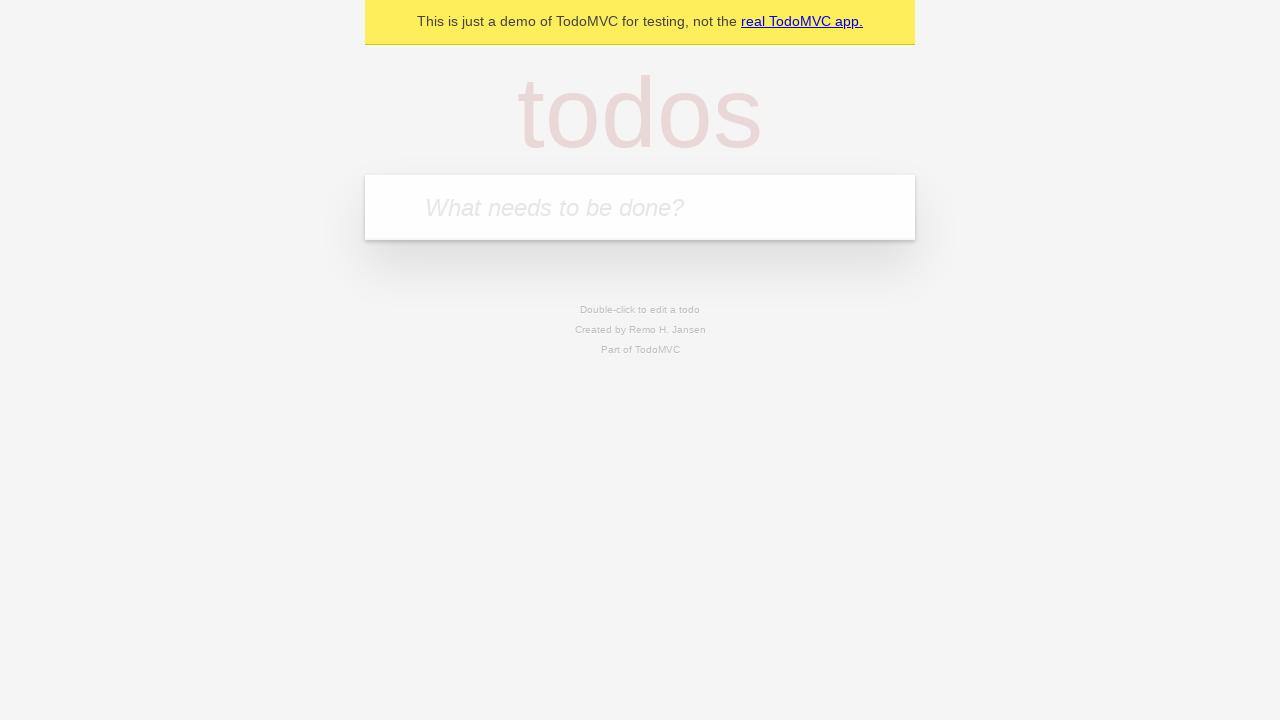

Located the 'What needs to be done?' input field
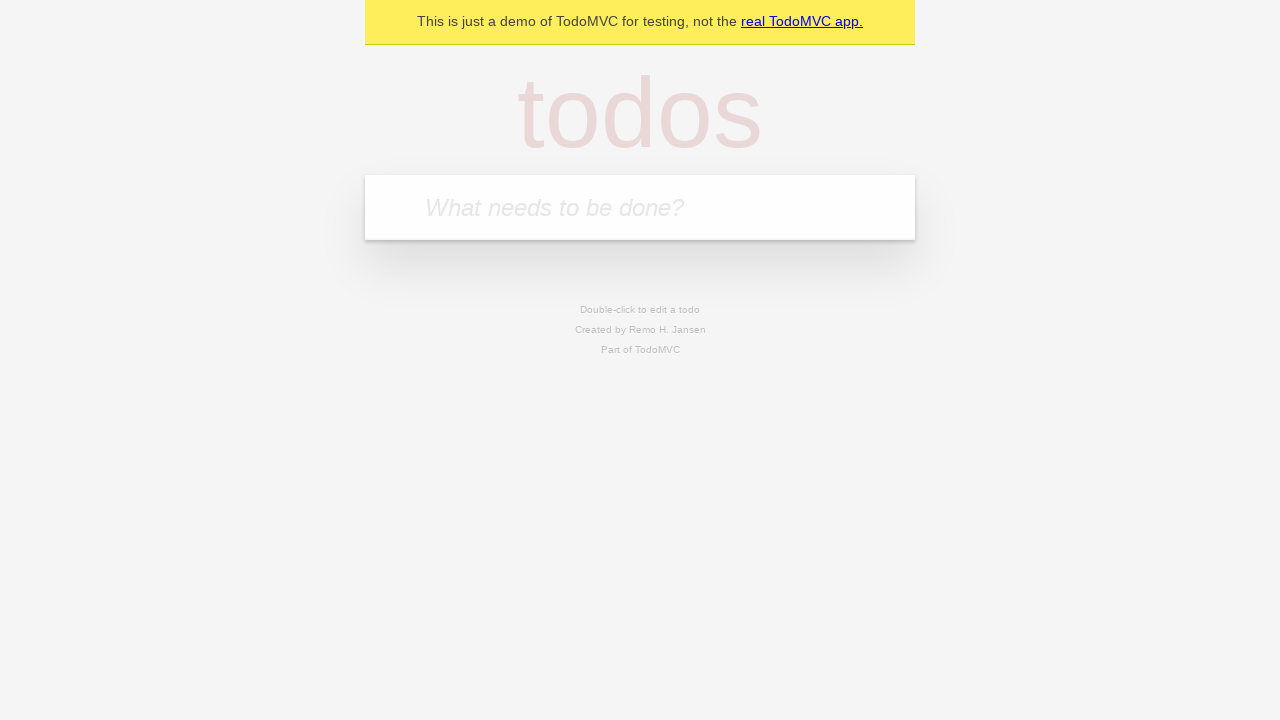

Filled todo input with 'buy some cheese' on internal:attr=[placeholder="What needs to be done?"i]
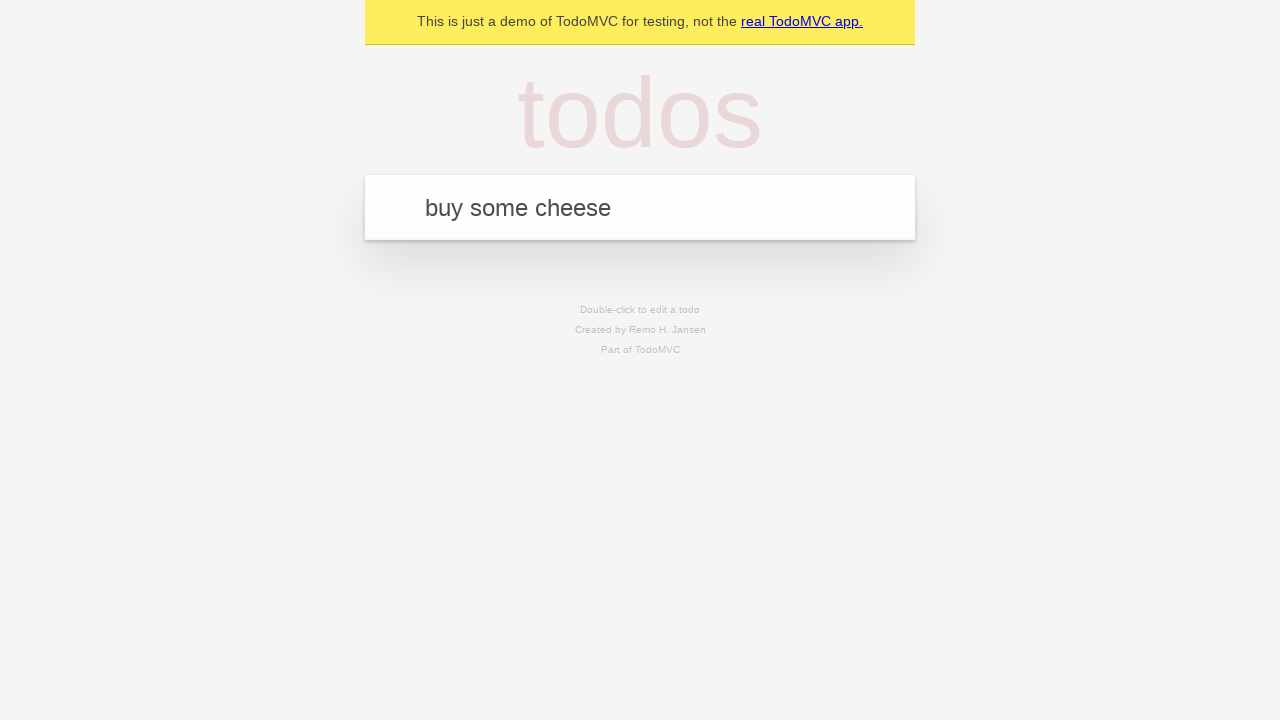

Pressed Enter to create todo 'buy some cheese' on internal:attr=[placeholder="What needs to be done?"i]
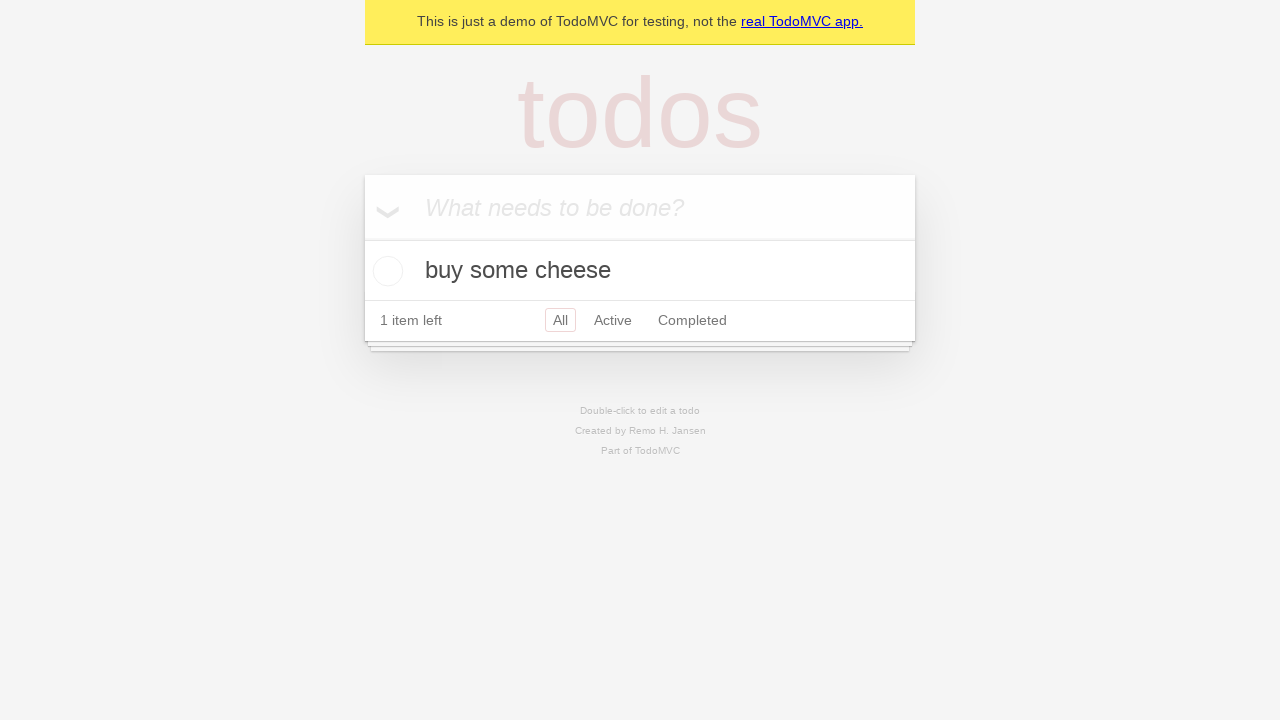

Filled todo input with 'feed the cat' on internal:attr=[placeholder="What needs to be done?"i]
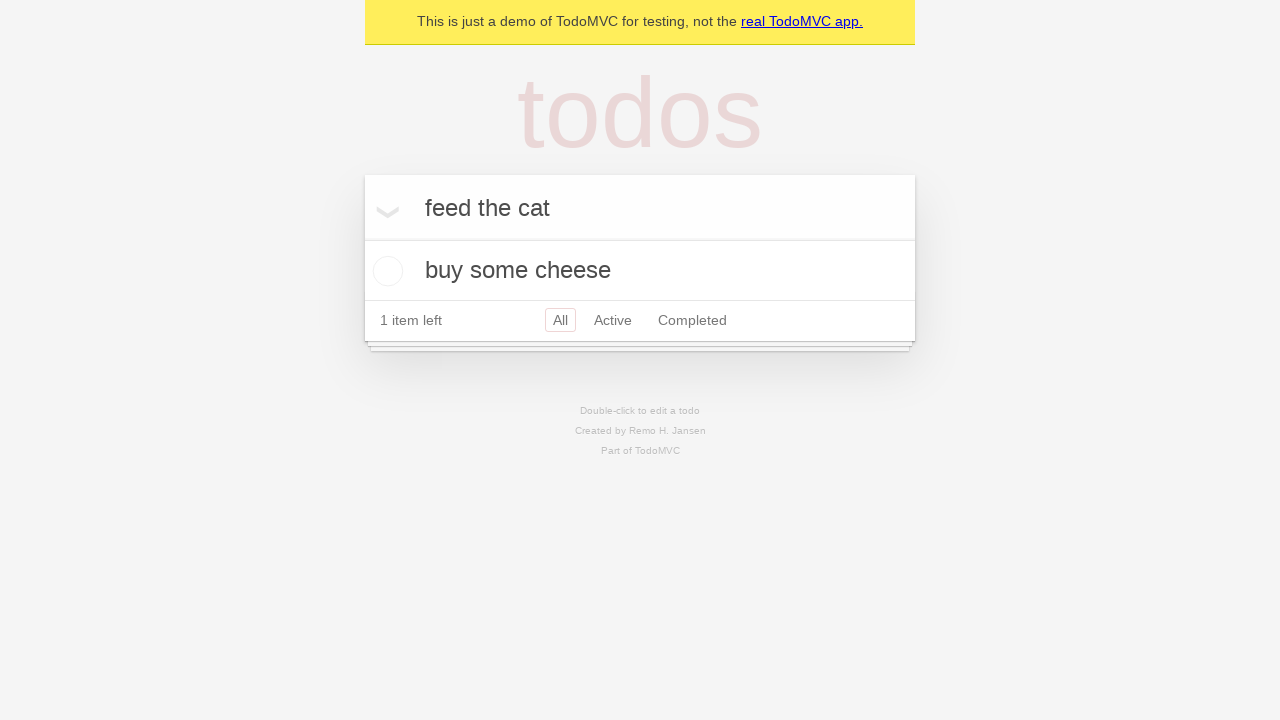

Pressed Enter to create todo 'feed the cat' on internal:attr=[placeholder="What needs to be done?"i]
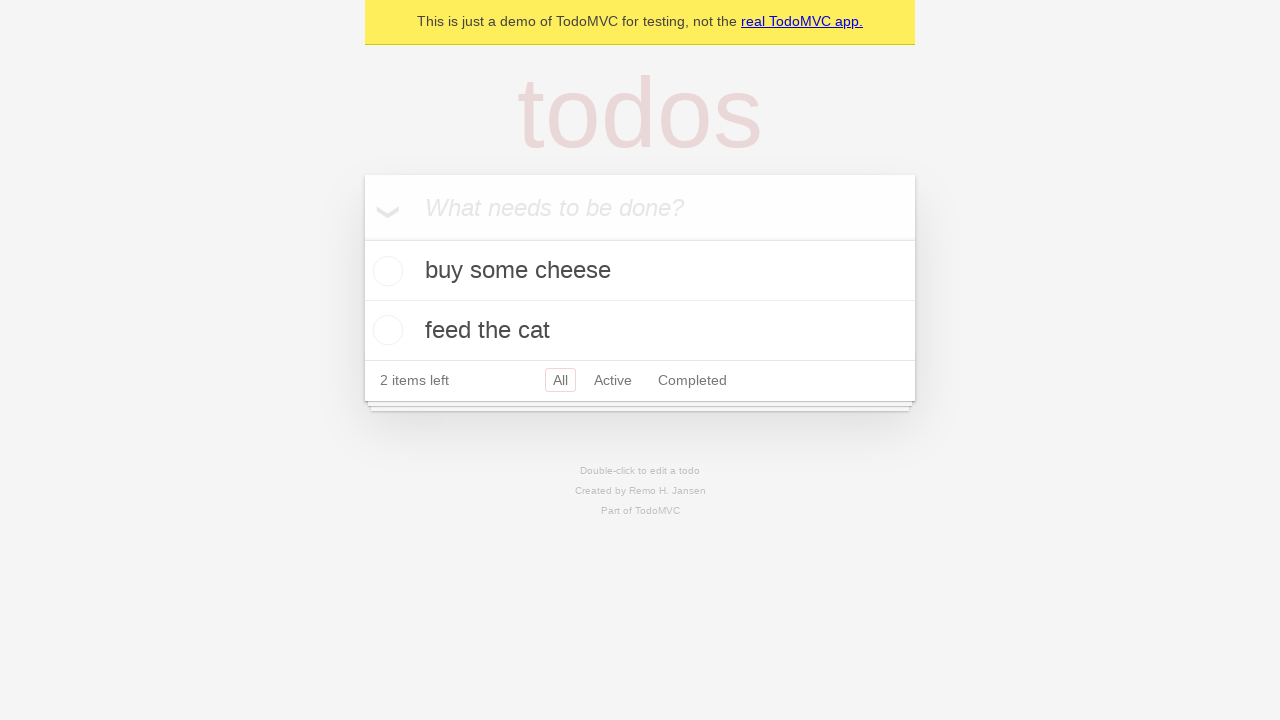

Filled todo input with 'book a doctors appointment' on internal:attr=[placeholder="What needs to be done?"i]
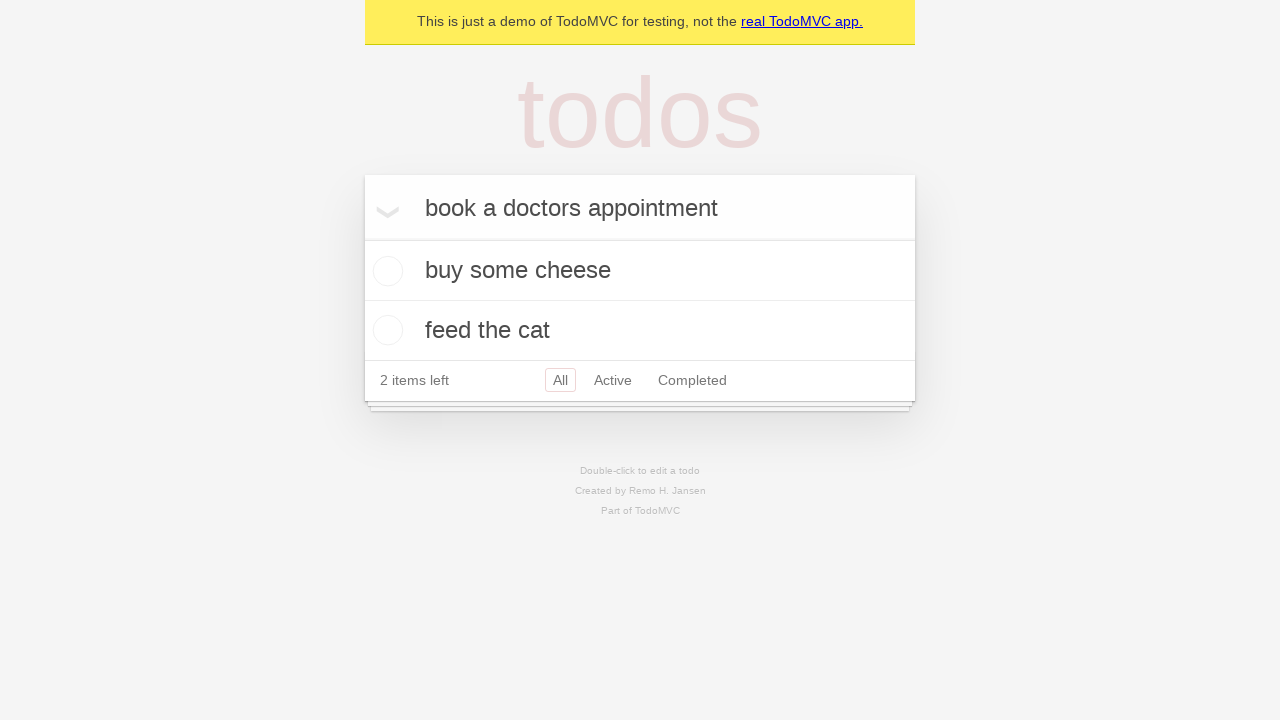

Pressed Enter to create todo 'book a doctors appointment' on internal:attr=[placeholder="What needs to be done?"i]
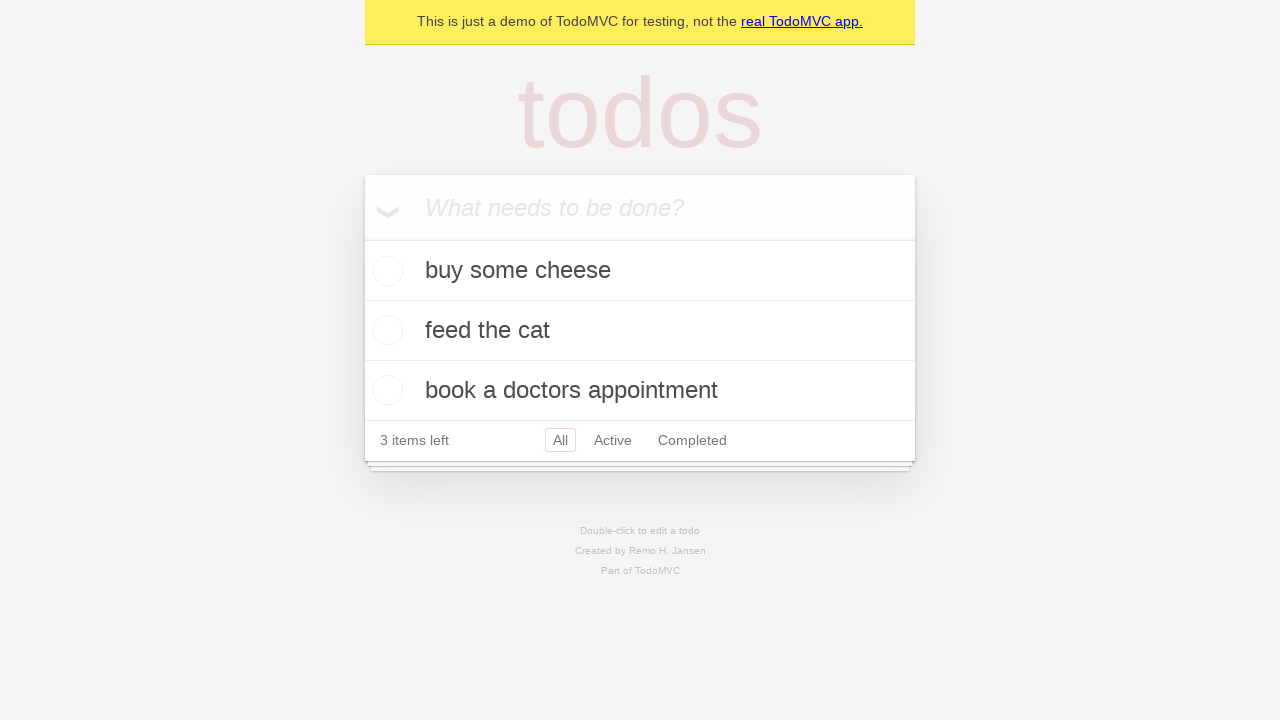

Located the 'Active' filter link
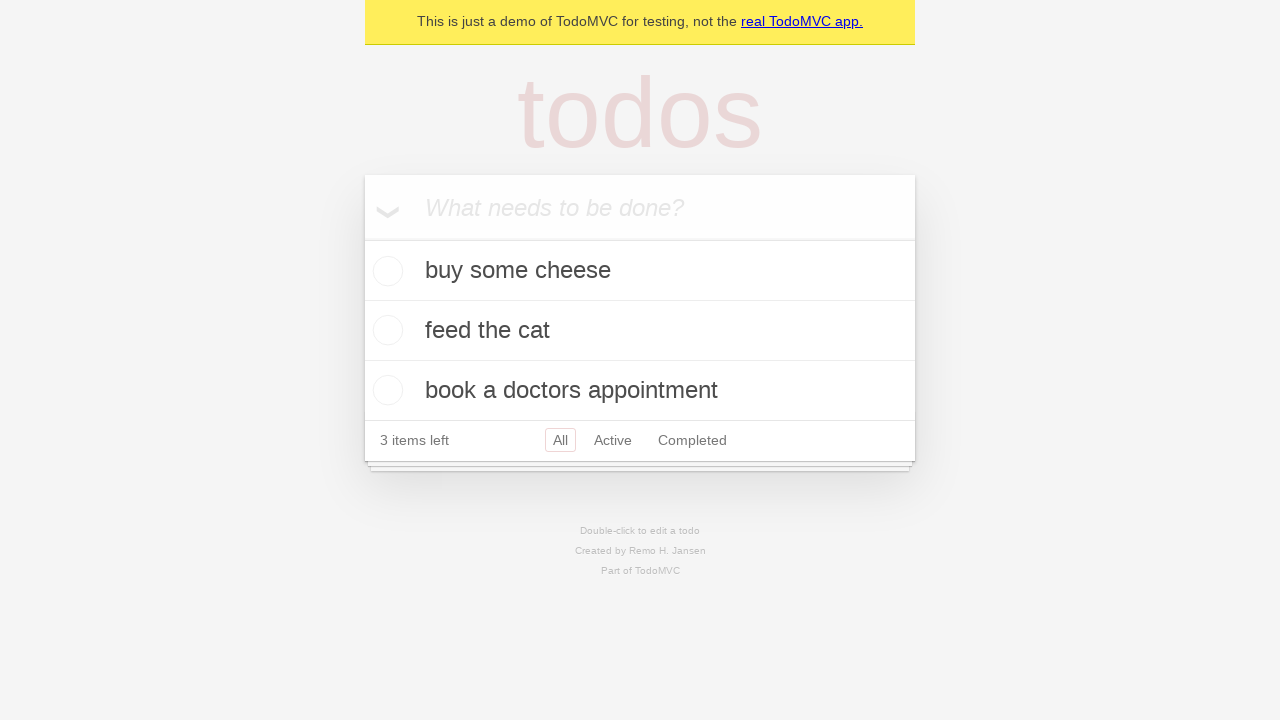

Located the 'Completed' filter link
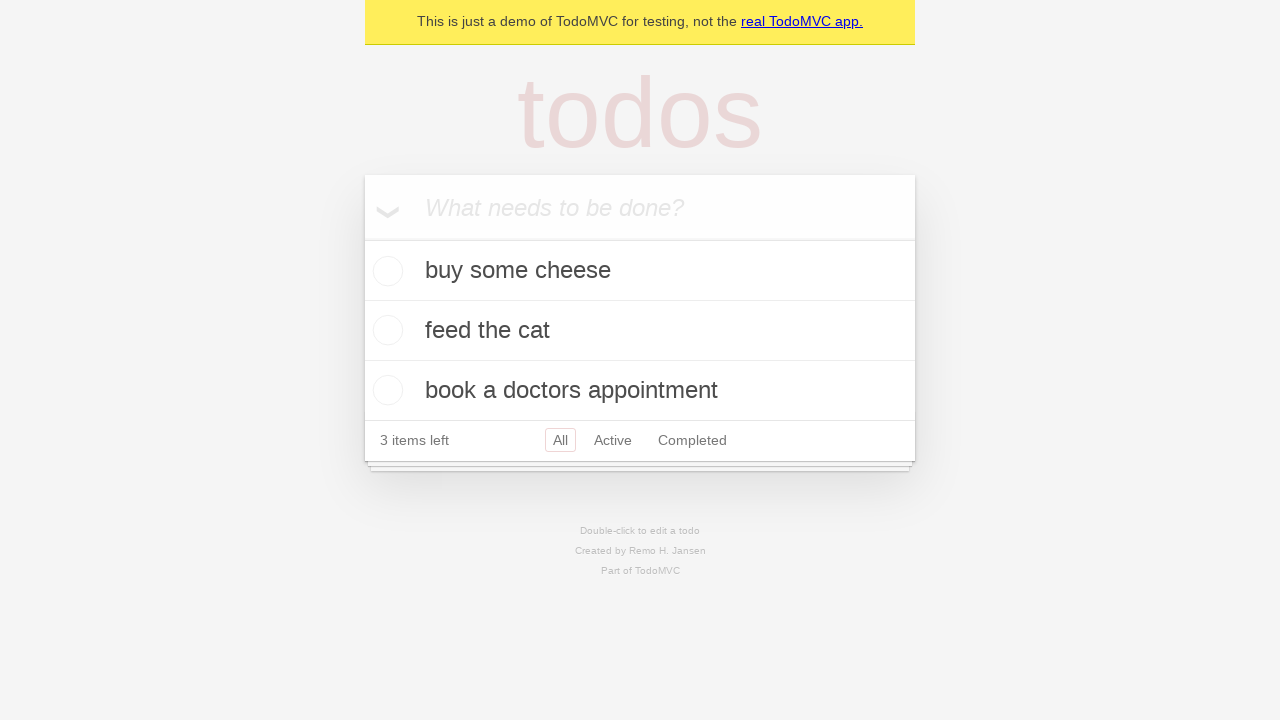

Clicked 'Active' filter to show active todos at (613, 440) on internal:role=link[name="Active"i]
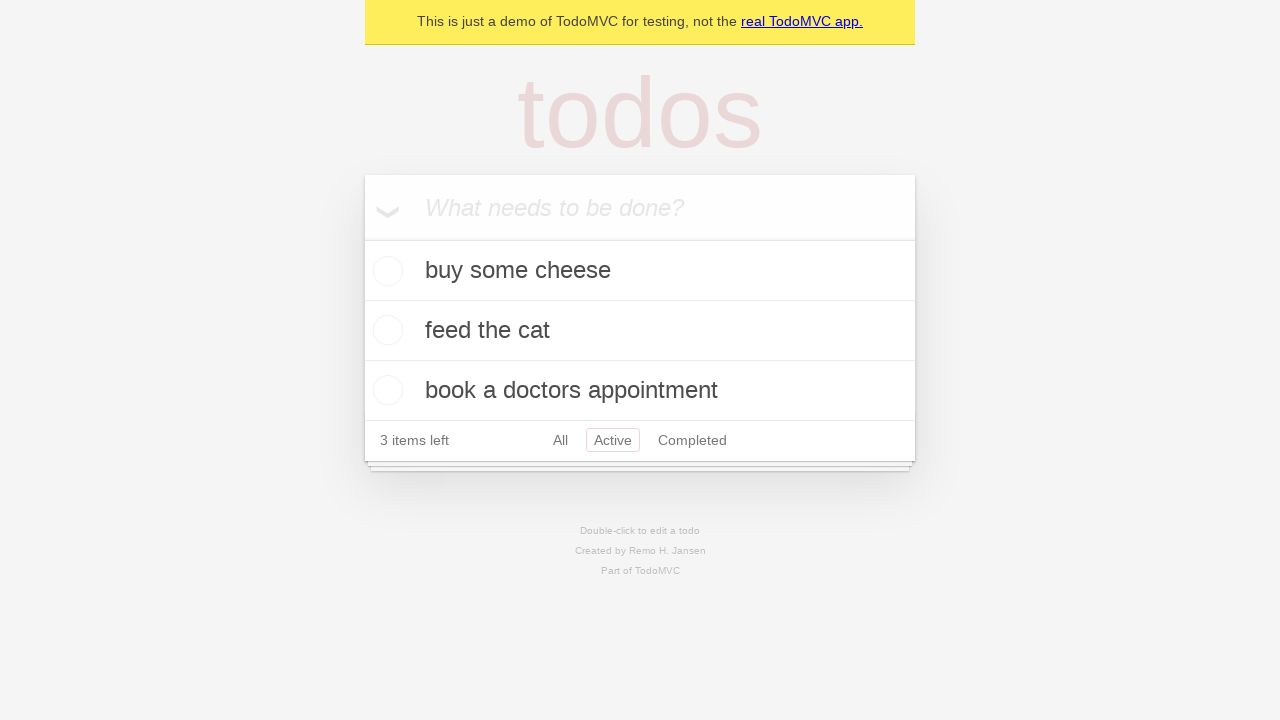

Clicked 'Completed' filter to show completed todos at (692, 440) on internal:role=link[name="Completed"i]
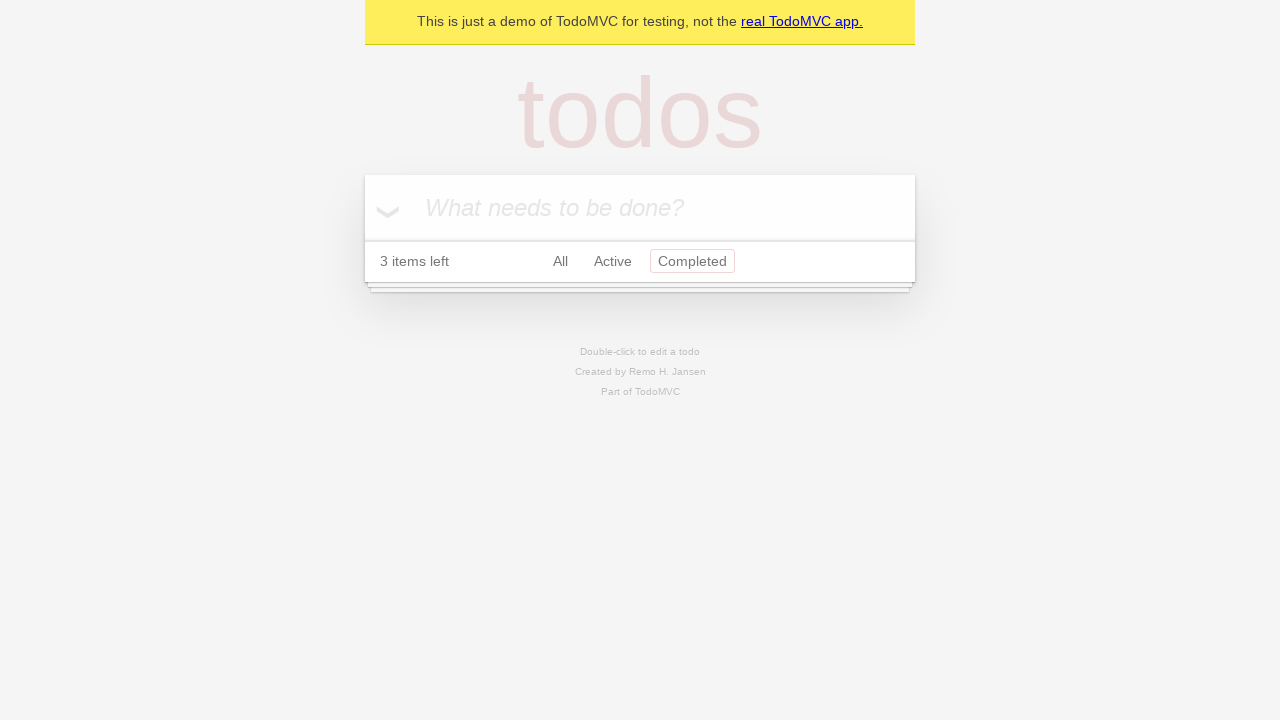

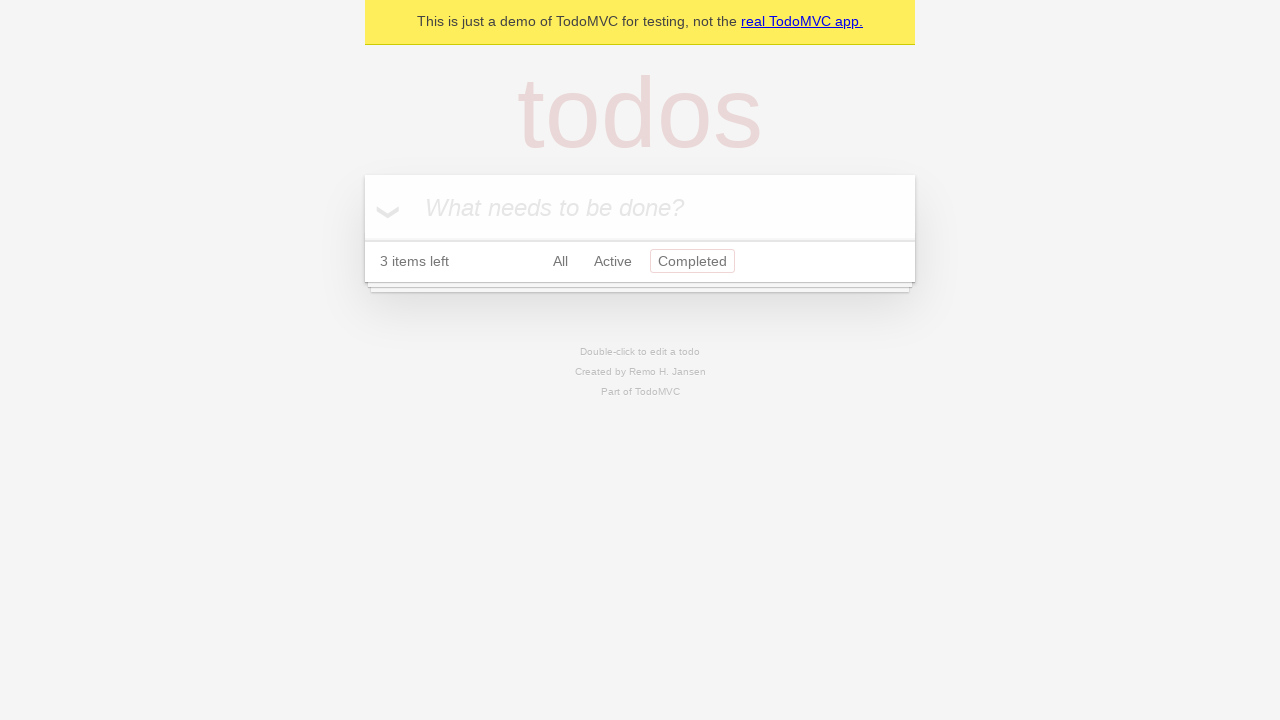